Tests scrolling operations on the Selenium website by scrolling down 1000 pixels and then scrolling up 500 pixels using JavaScript execution.

Starting URL: https://www.selenium.dev/

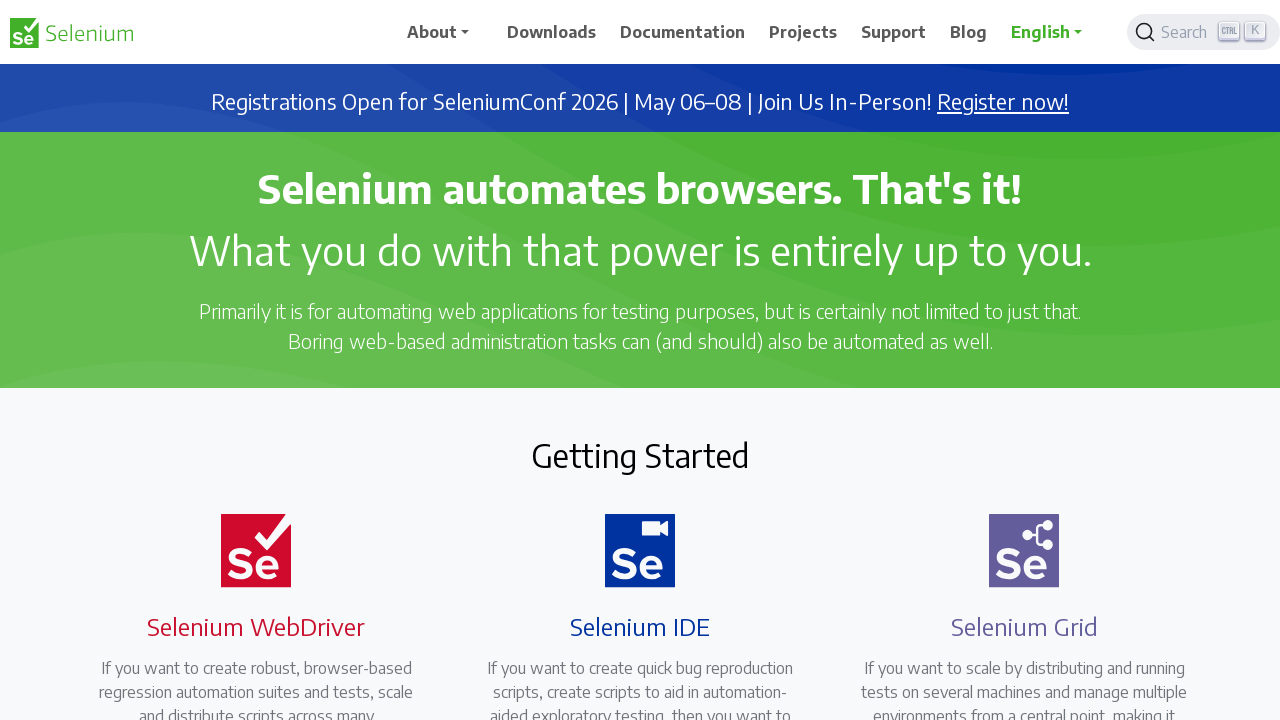

Scrolled down 1000 pixels on Selenium website
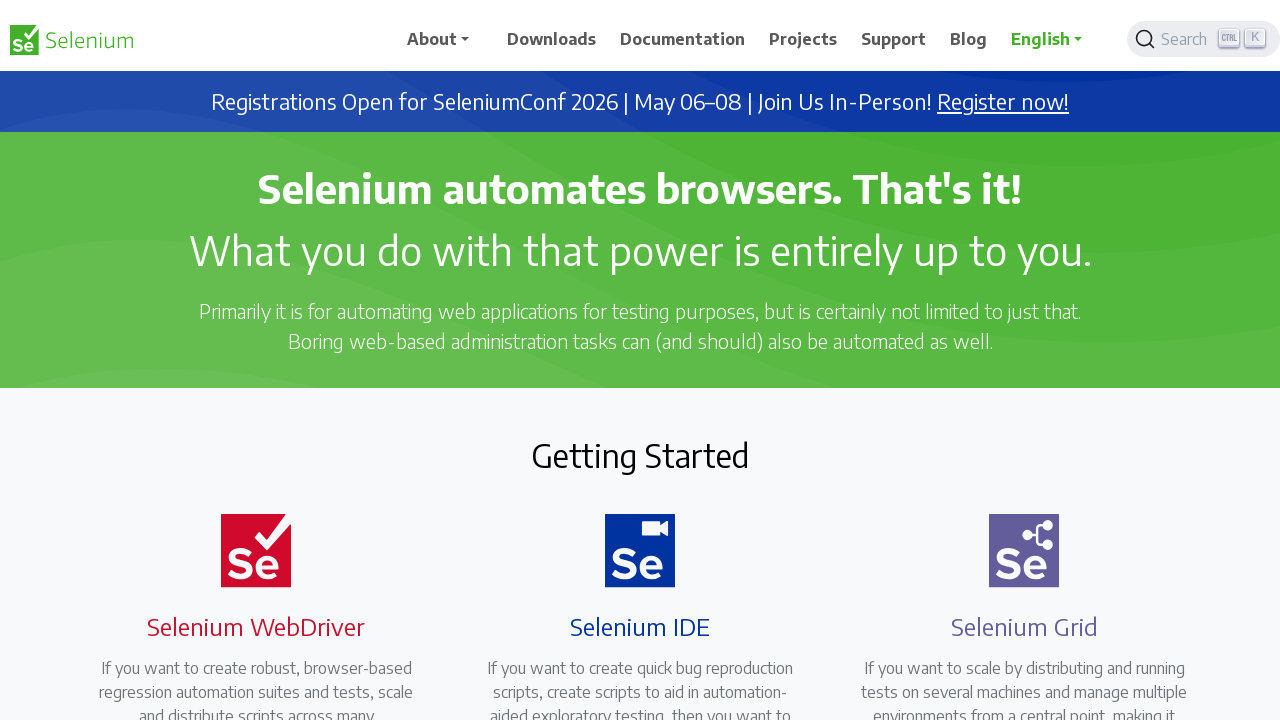

Waited 2 seconds to observe scroll down
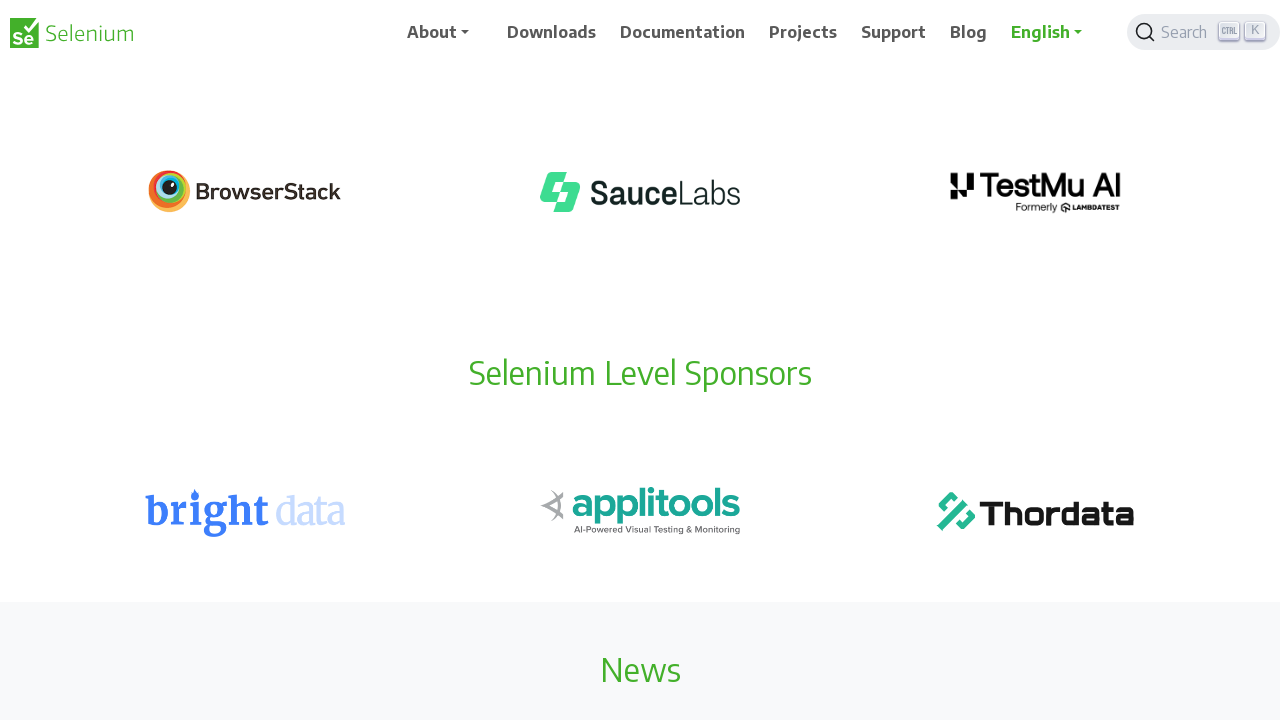

Scrolled up 500 pixels on Selenium website
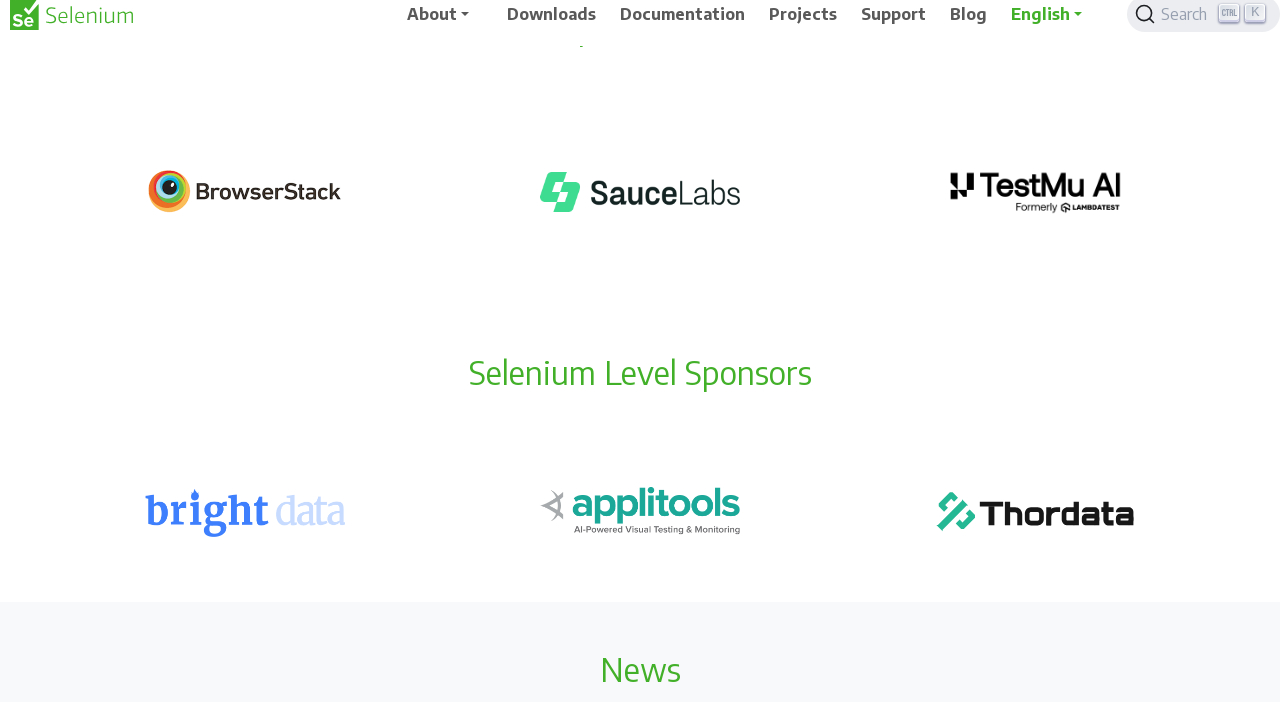

Waited 2 seconds to observe scroll up
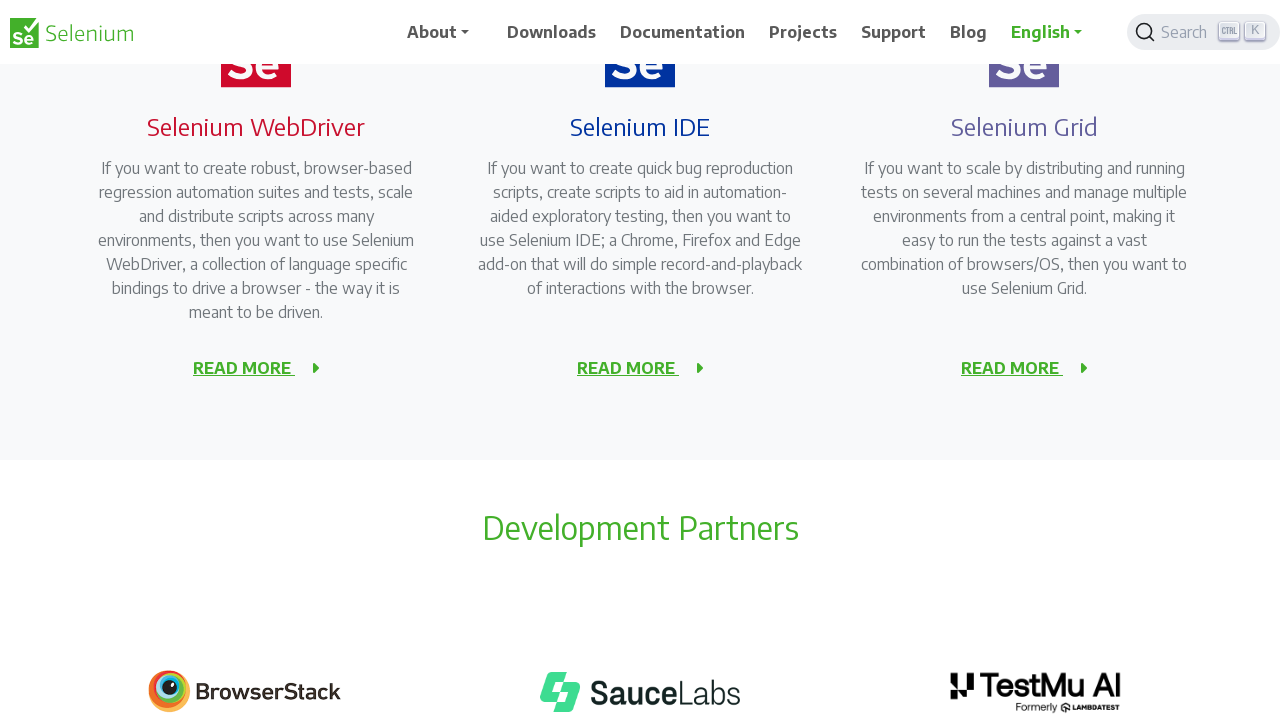

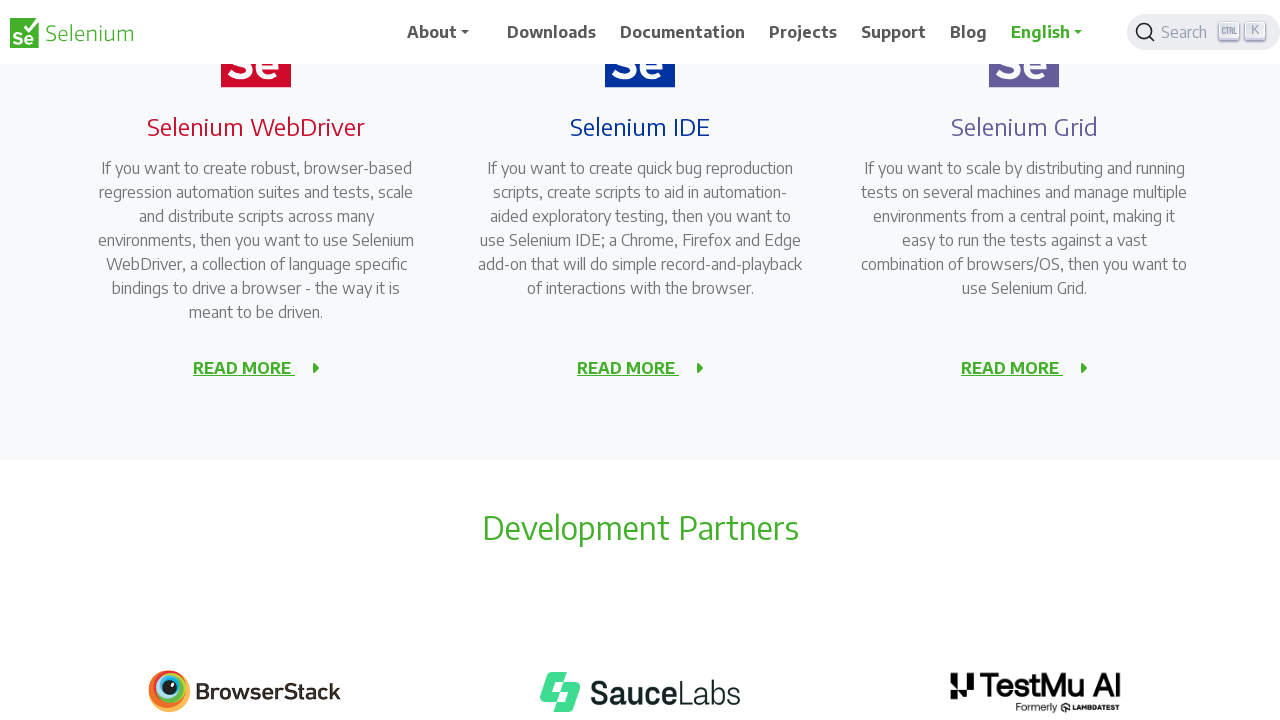